Tests basic browser navigation by navigating to Trello, then performing back, forward, and refresh operations

Starting URL: https://trello.com/

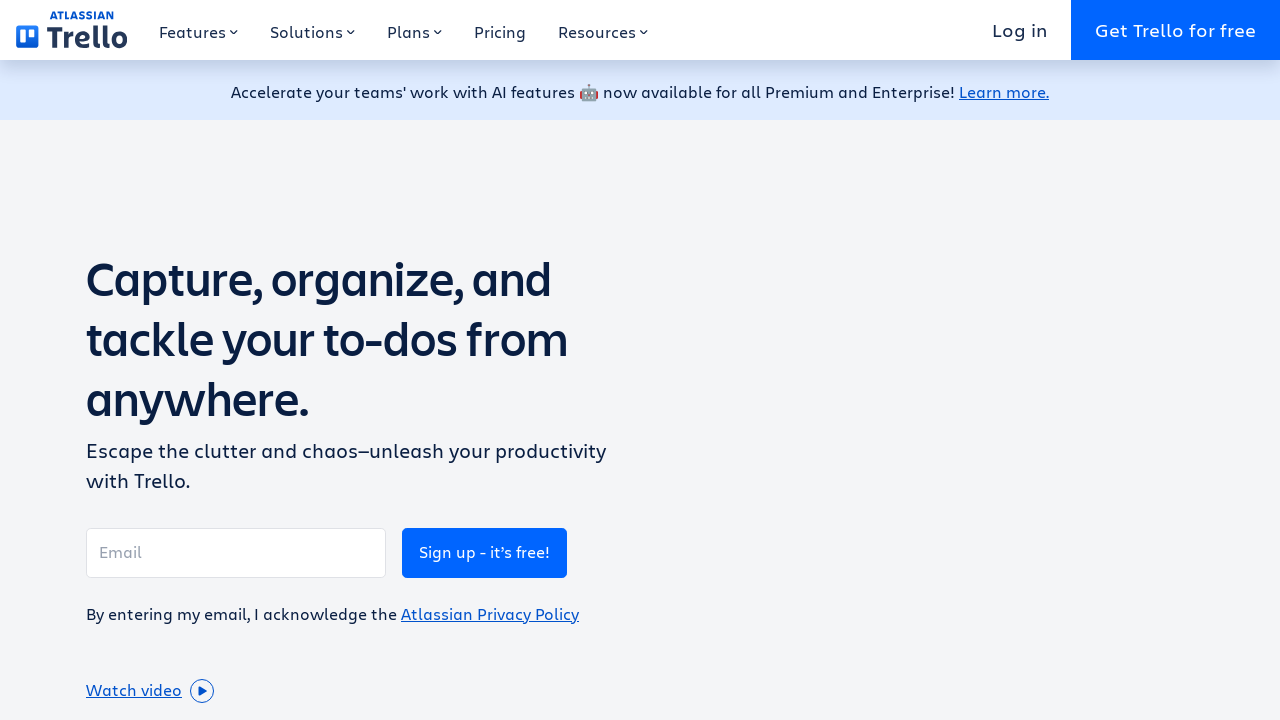

Navigated to https://trello.com/
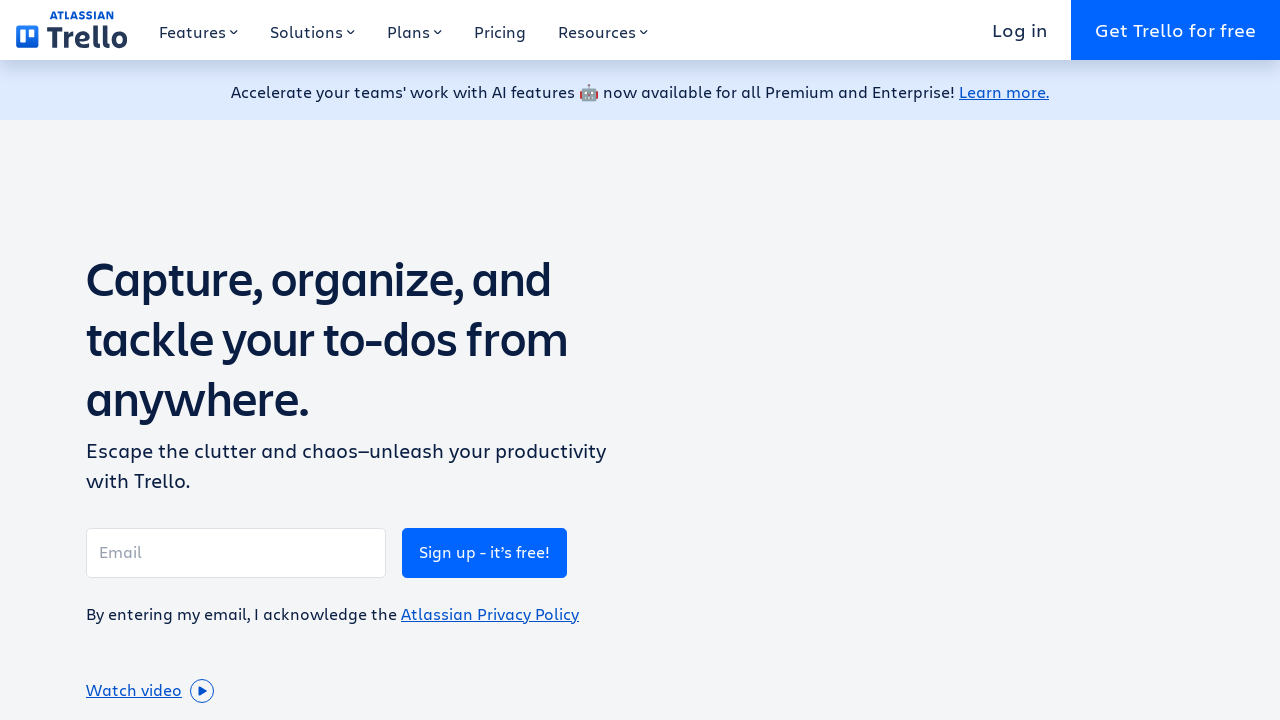

Navigated back using browser back button
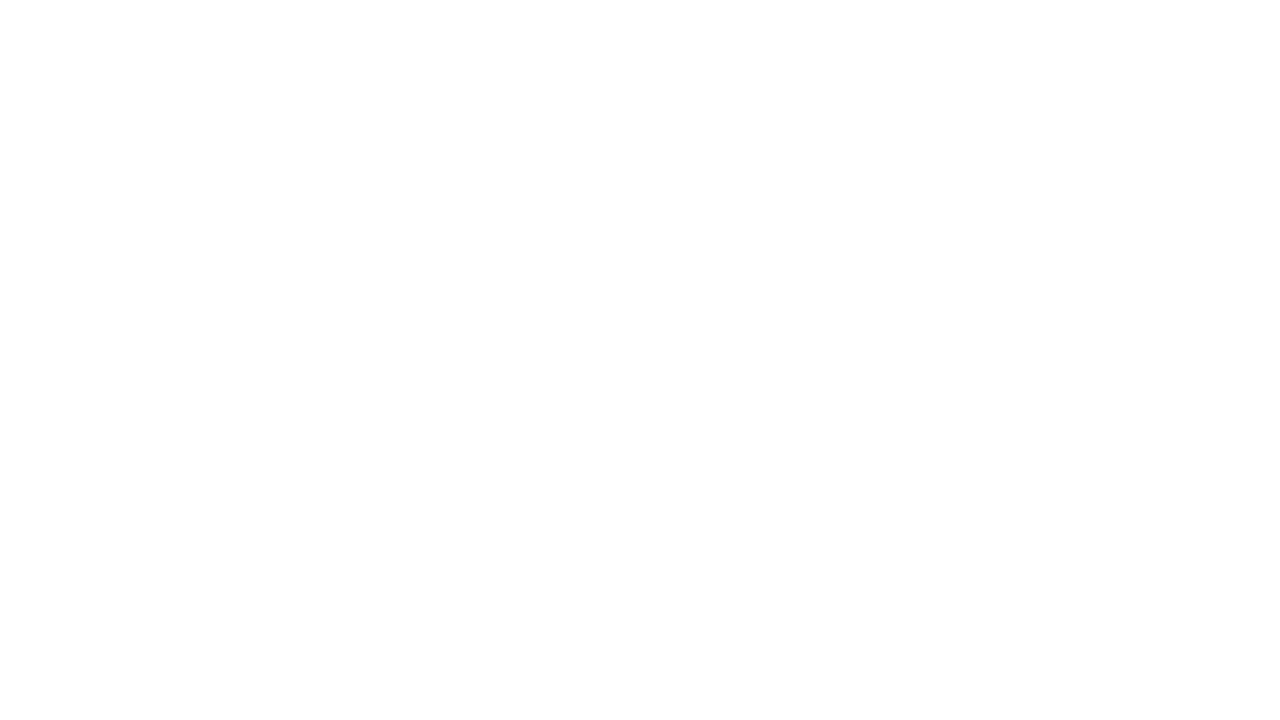

Navigated forward using browser forward button
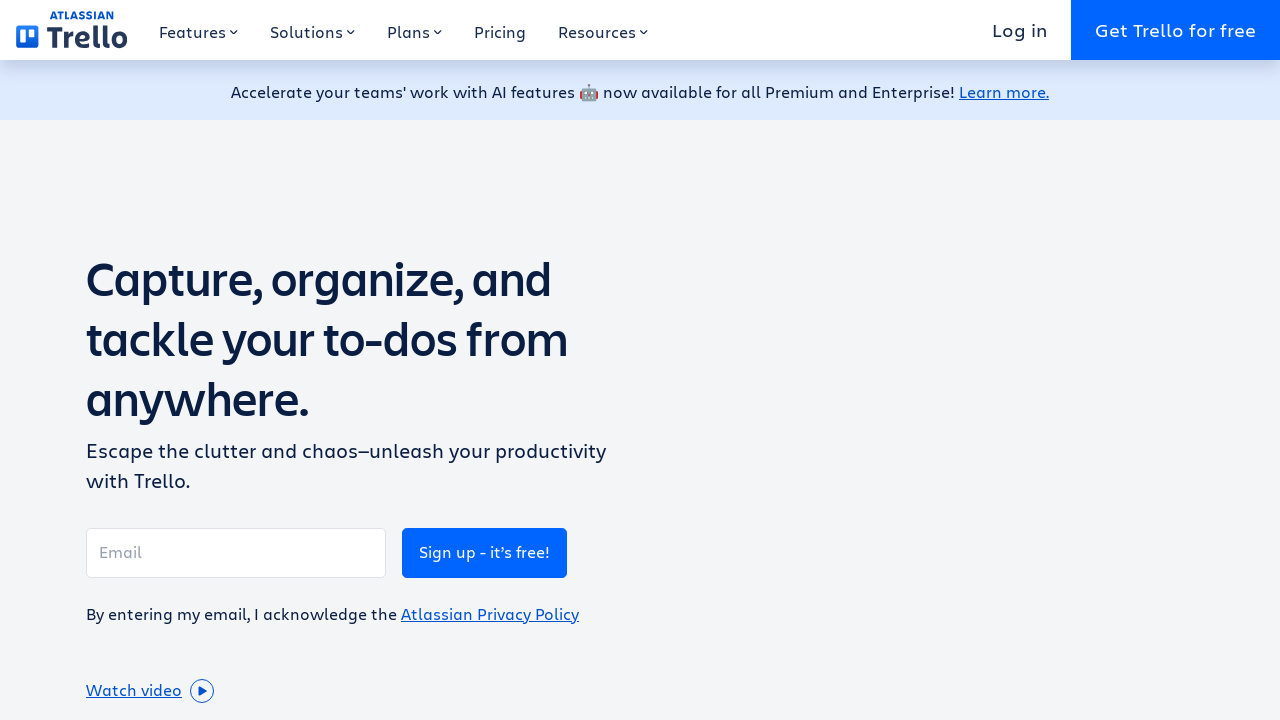

Refreshed the page
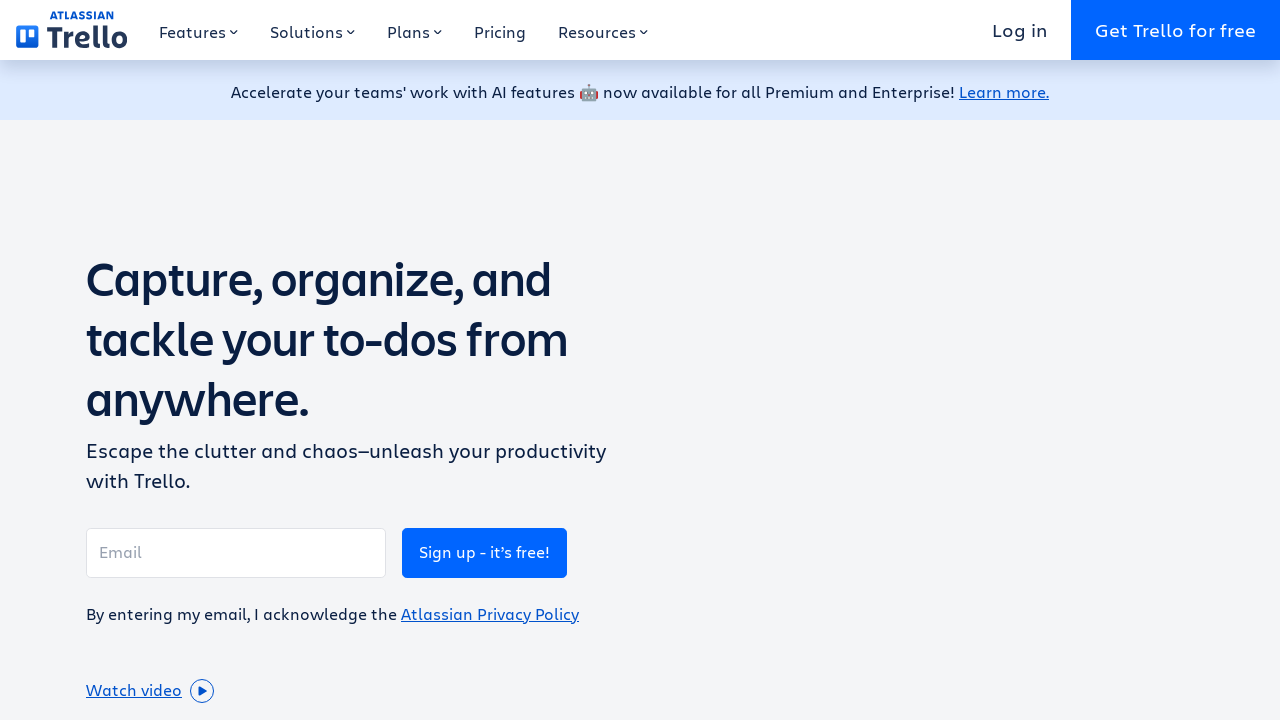

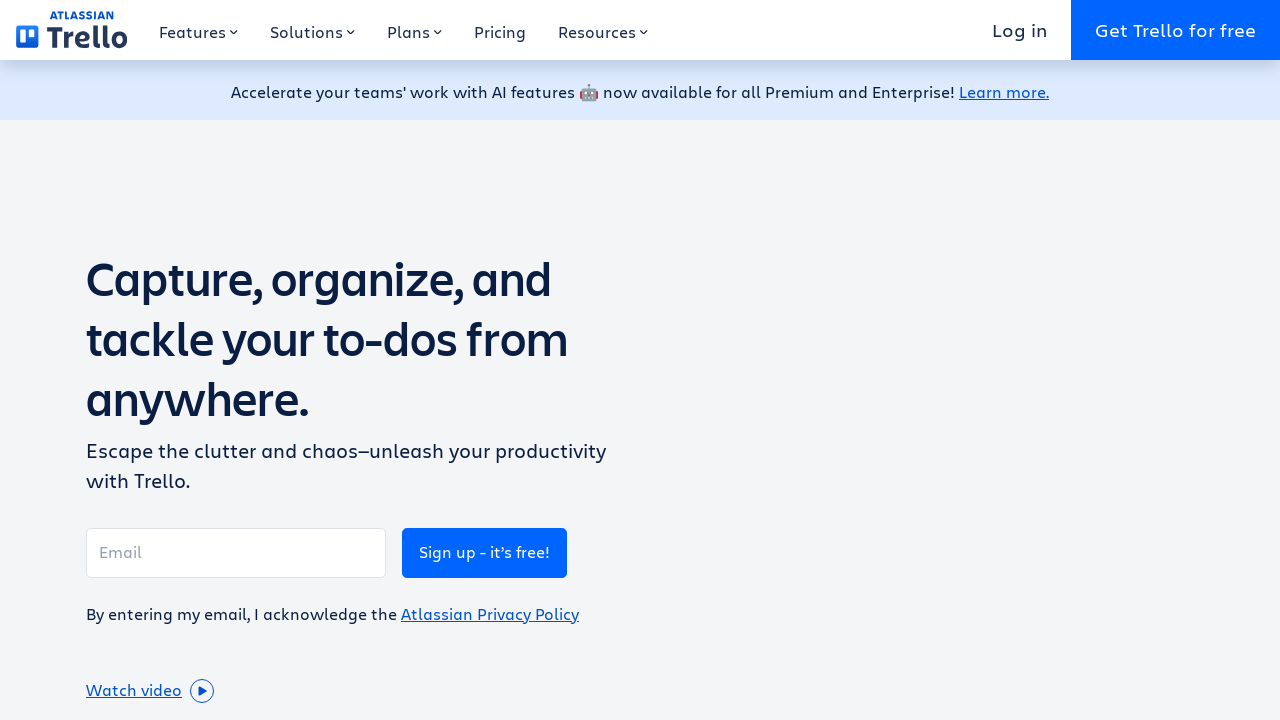